Tests the search functionality on the jQuery API documentation site by entering "json" in the search field and pressing Enter to submit

Starting URL: https://api.jquery.com/

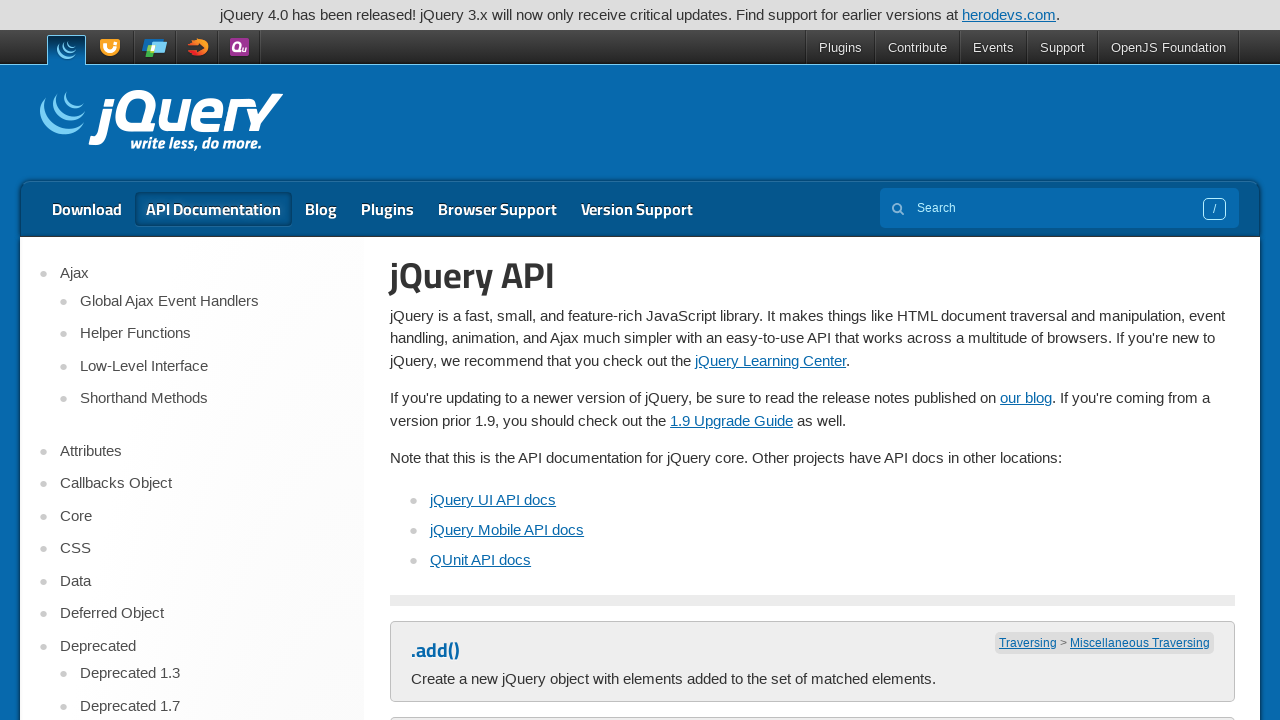

Filled search field with 'json' on input[name='s']
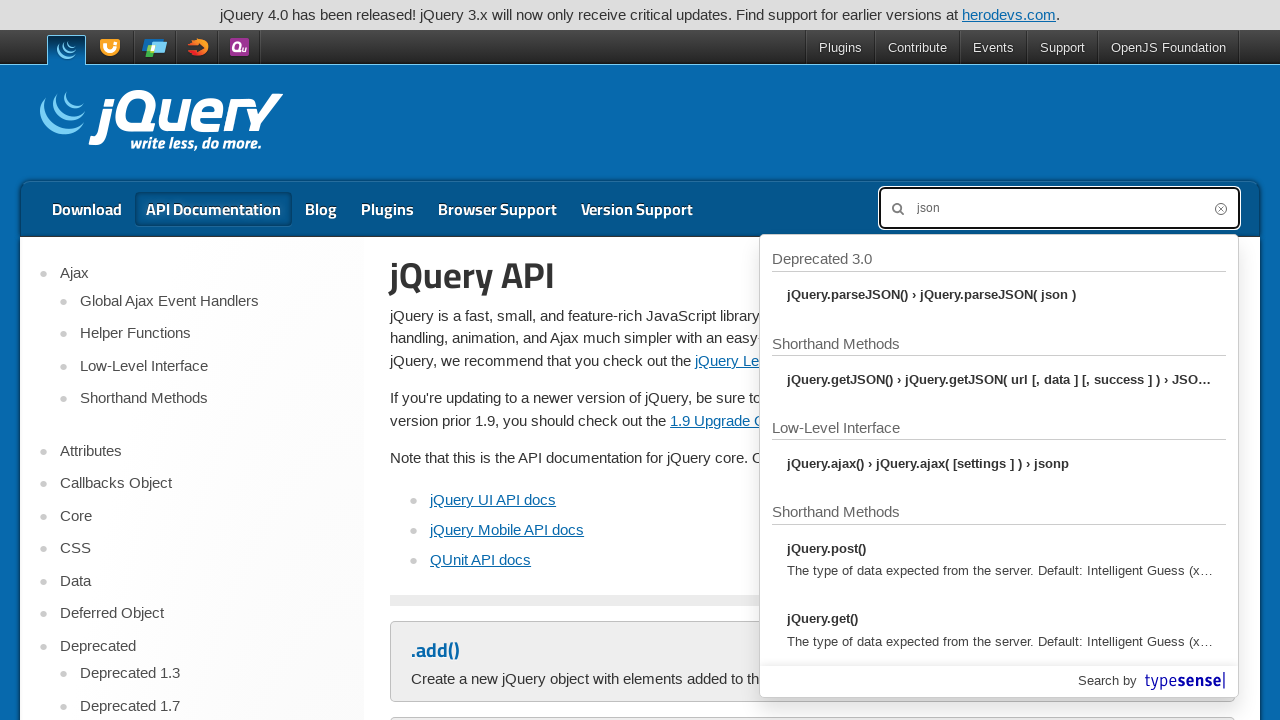

Pressed Enter to submit search on input[name='s']
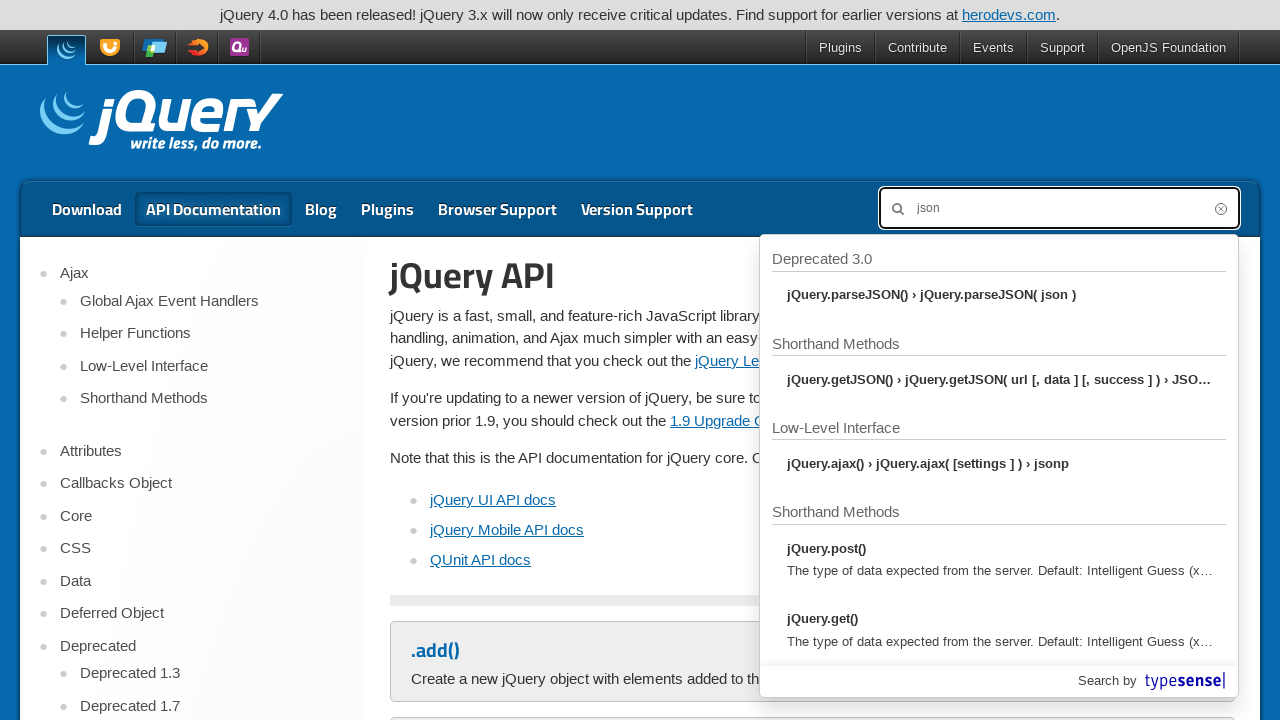

Search results loaded (networkidle)
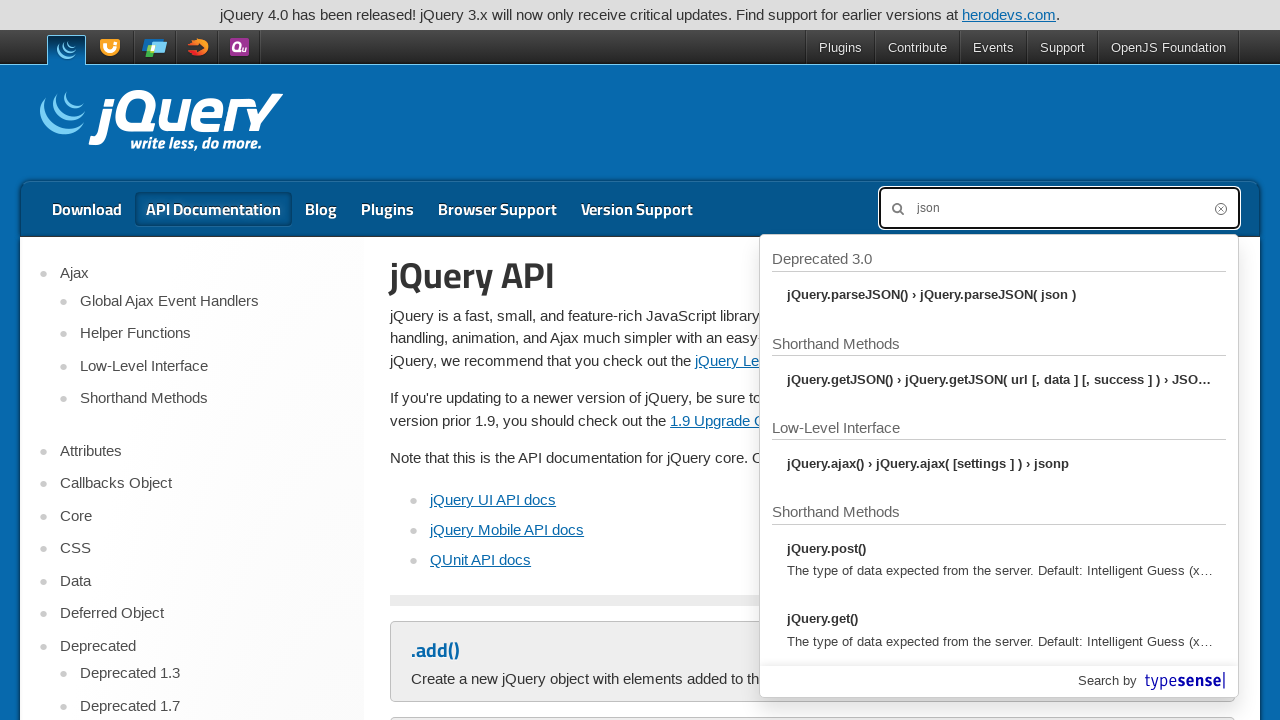

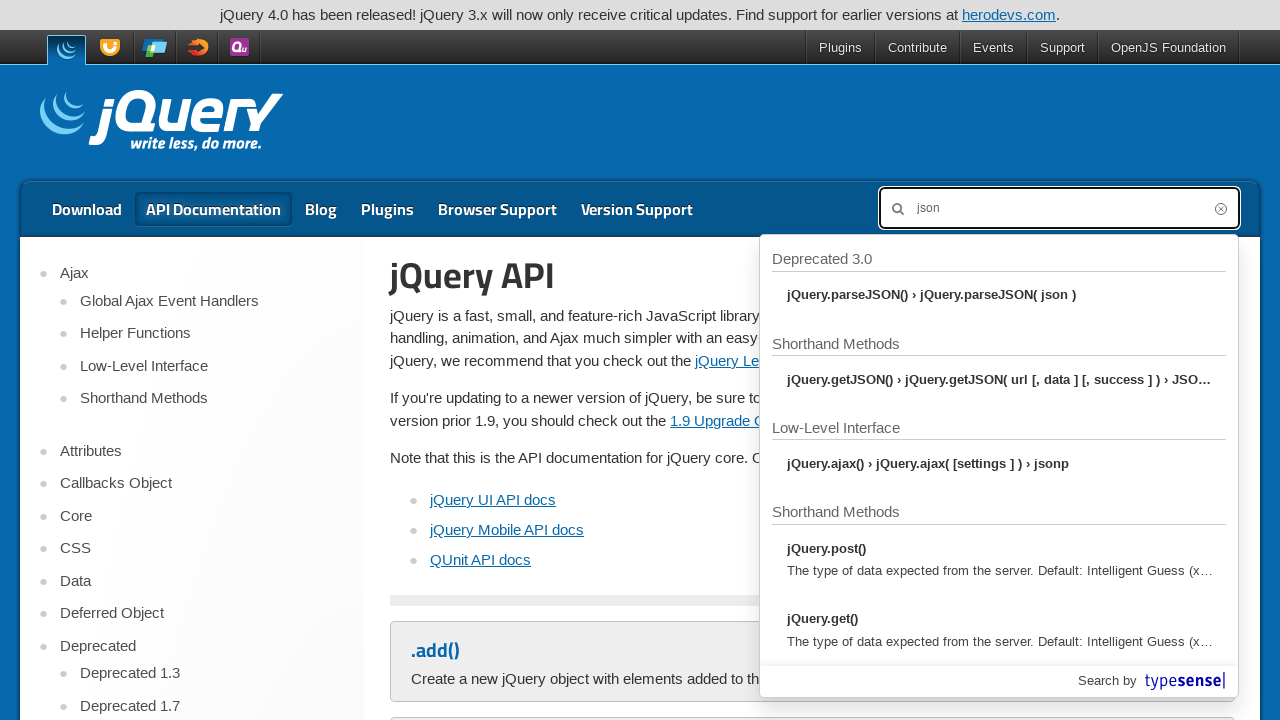